Tests range slider by dragging it with mouse interaction to change its value

Starting URL: https://www.selenium.dev/selenium/web/web-form.html

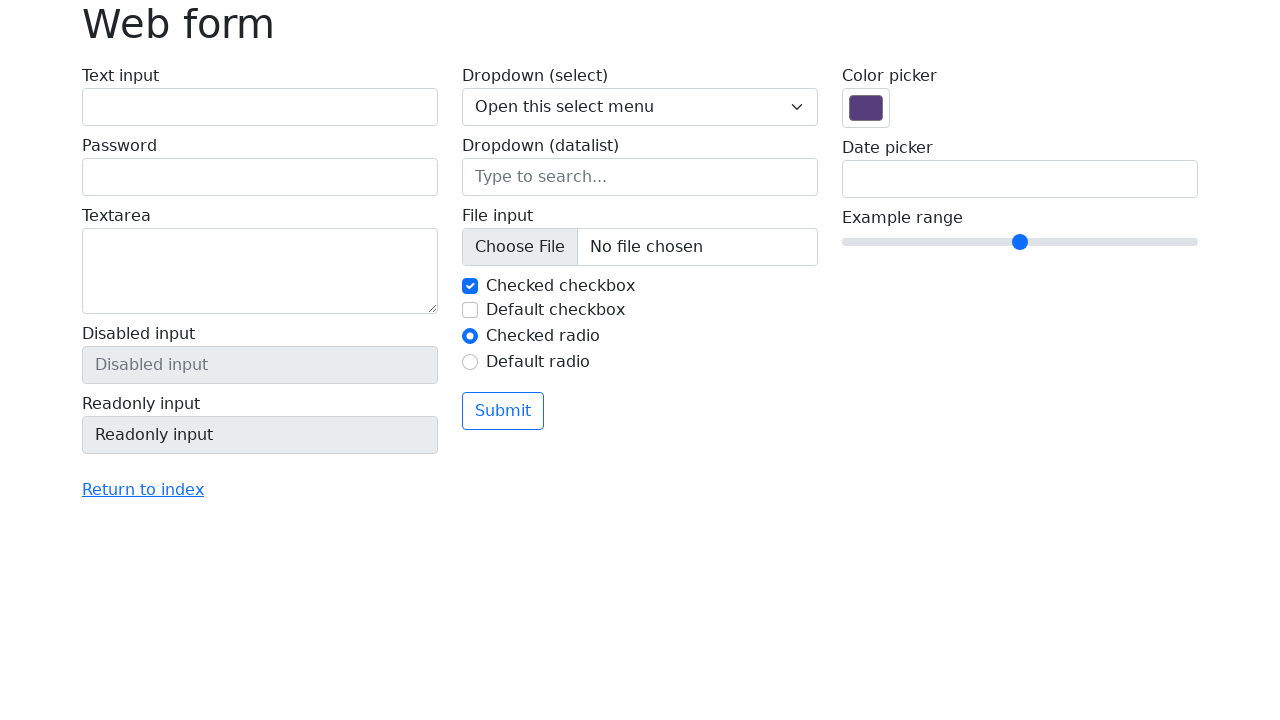

Located the range slider element
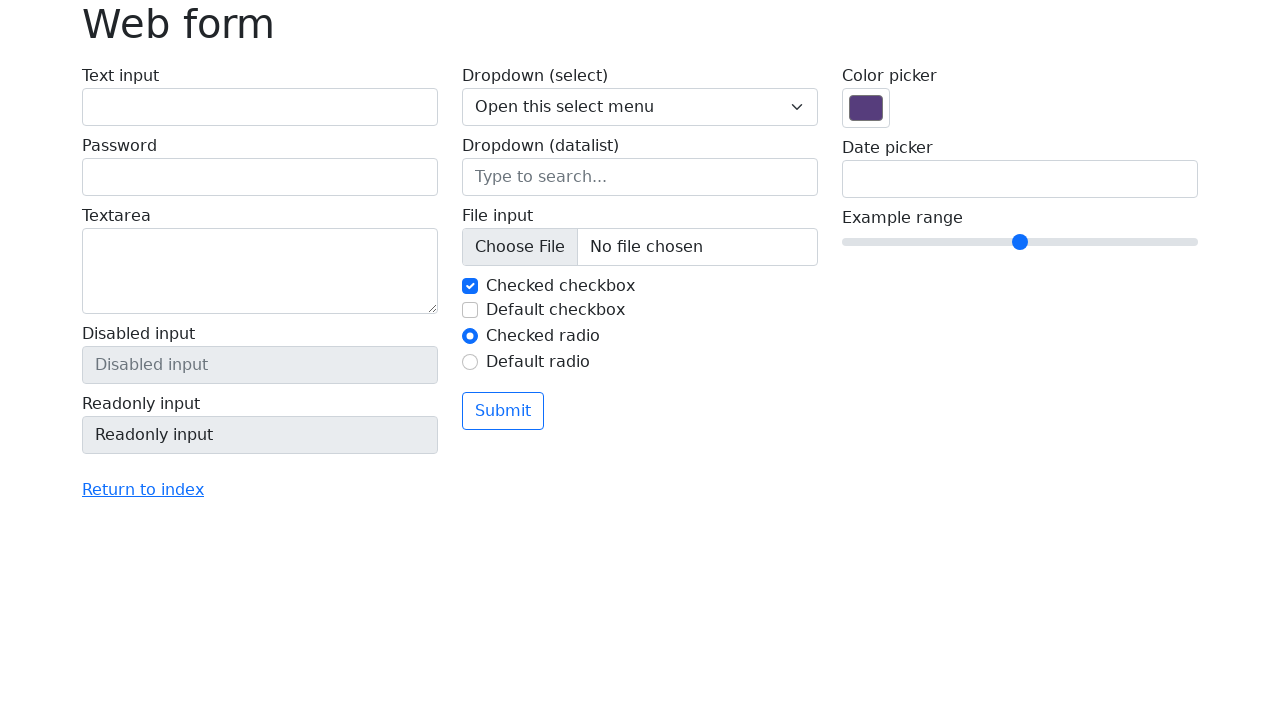

Retrieved slider bounding box dimensions
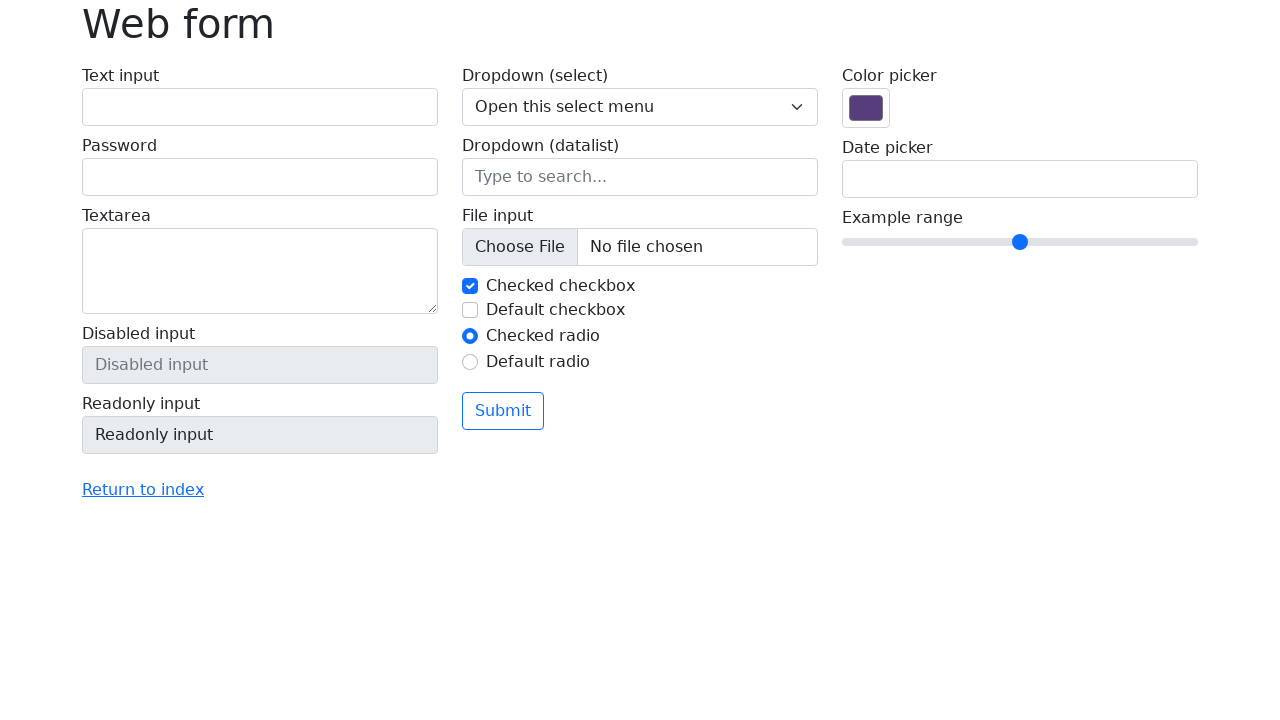

Moved mouse to center of range slider at (1020, 242)
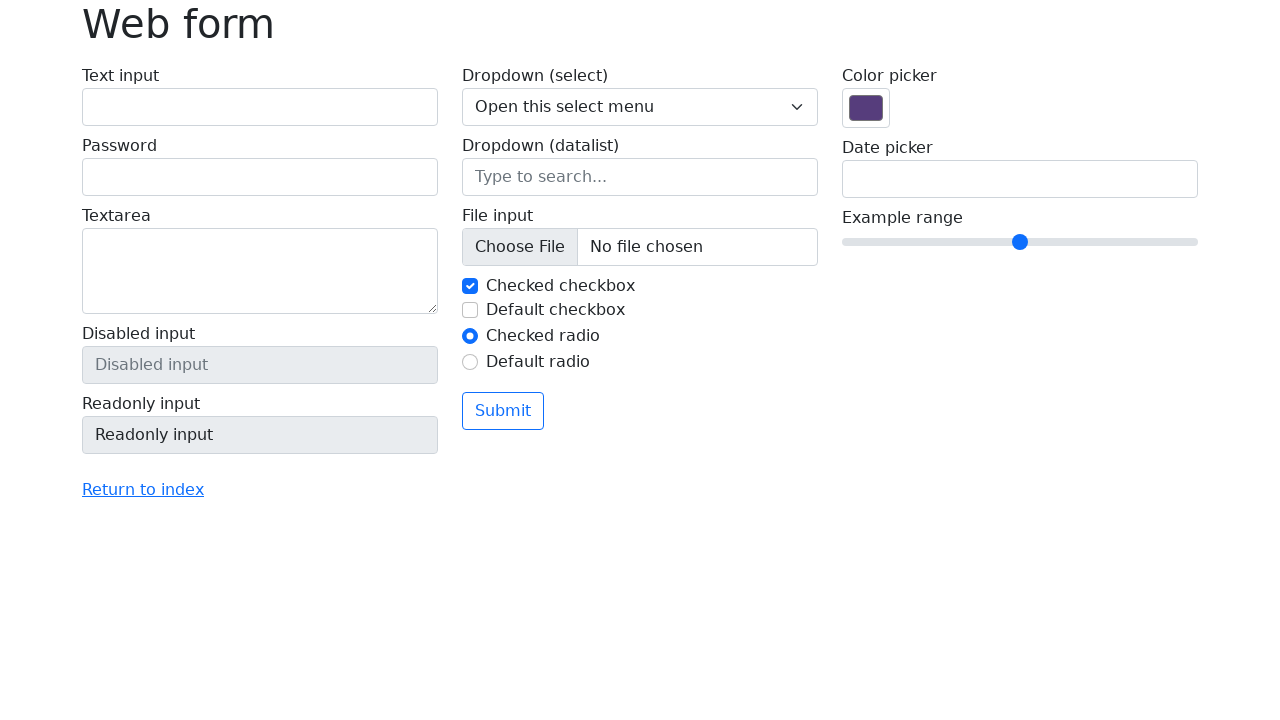

Pressed mouse button down on slider at (1020, 242)
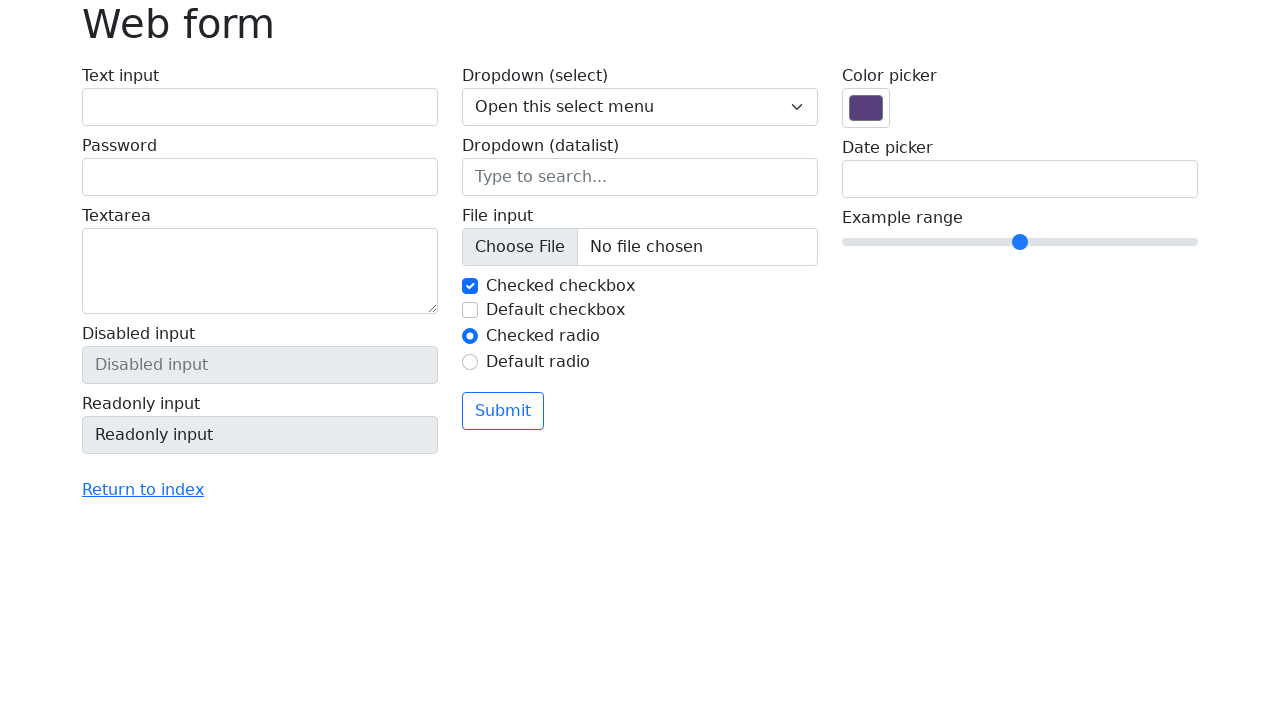

Dragged slider 50 pixels to the right at (1070, 242)
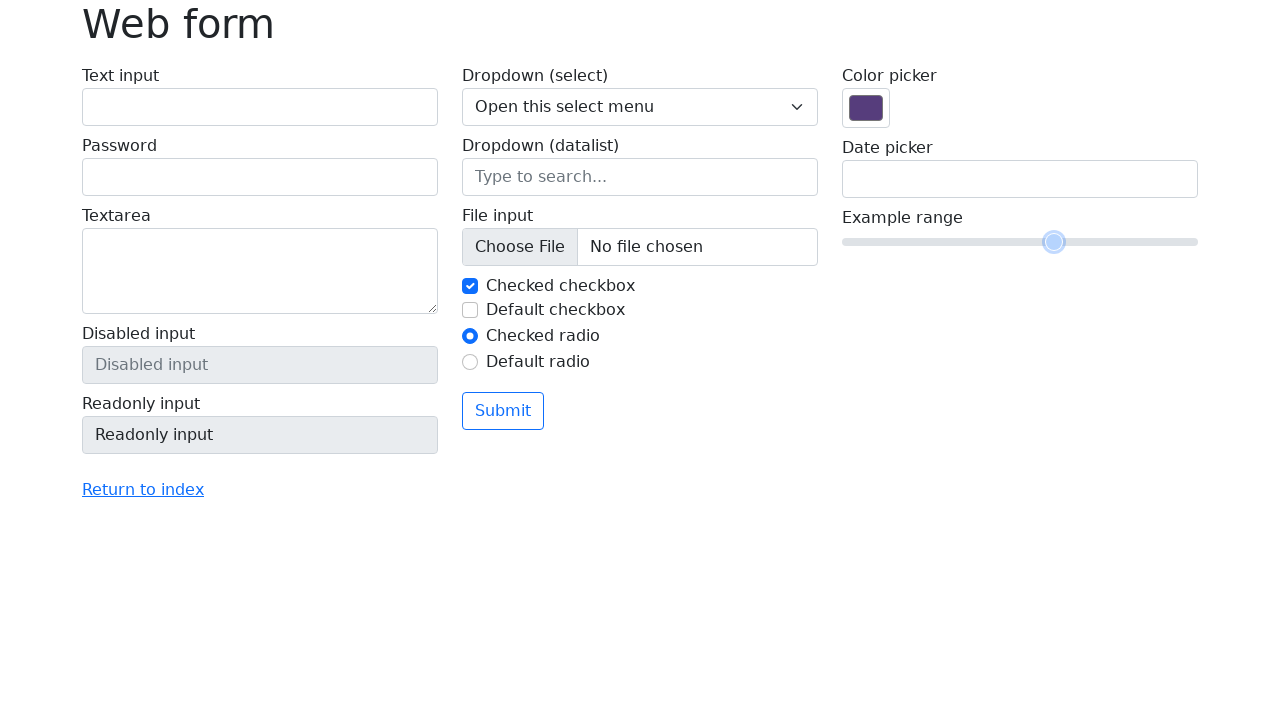

Released mouse button to complete slider drag at (1070, 242)
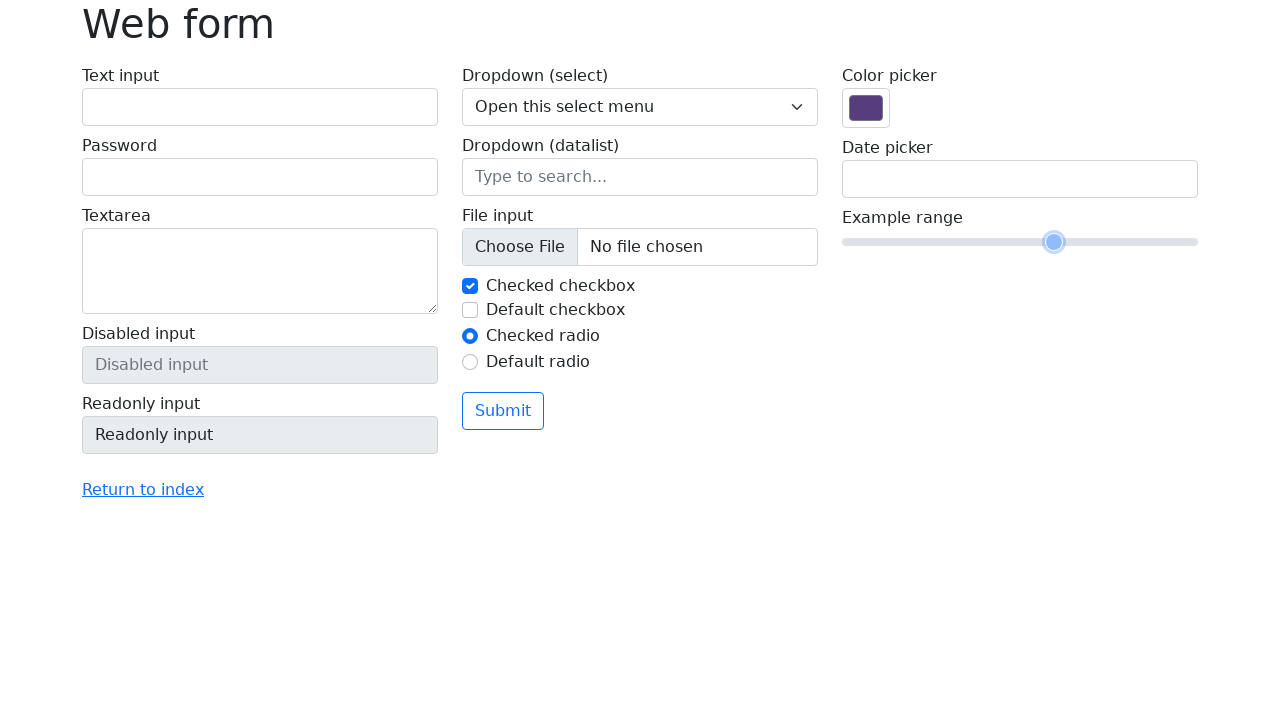

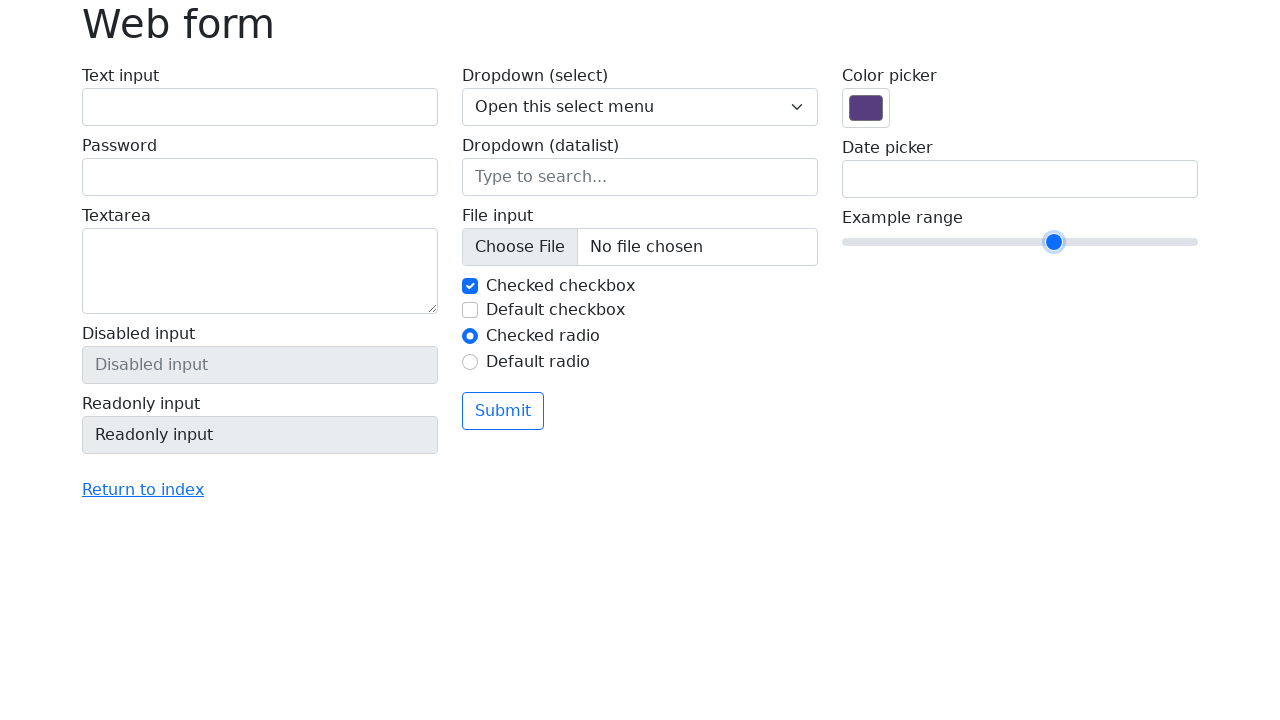